Navigates to example.com, finds an anchor element on the page, and clicks it to demonstrate ElementHandle usage in Playwright.

Starting URL: https://example.com

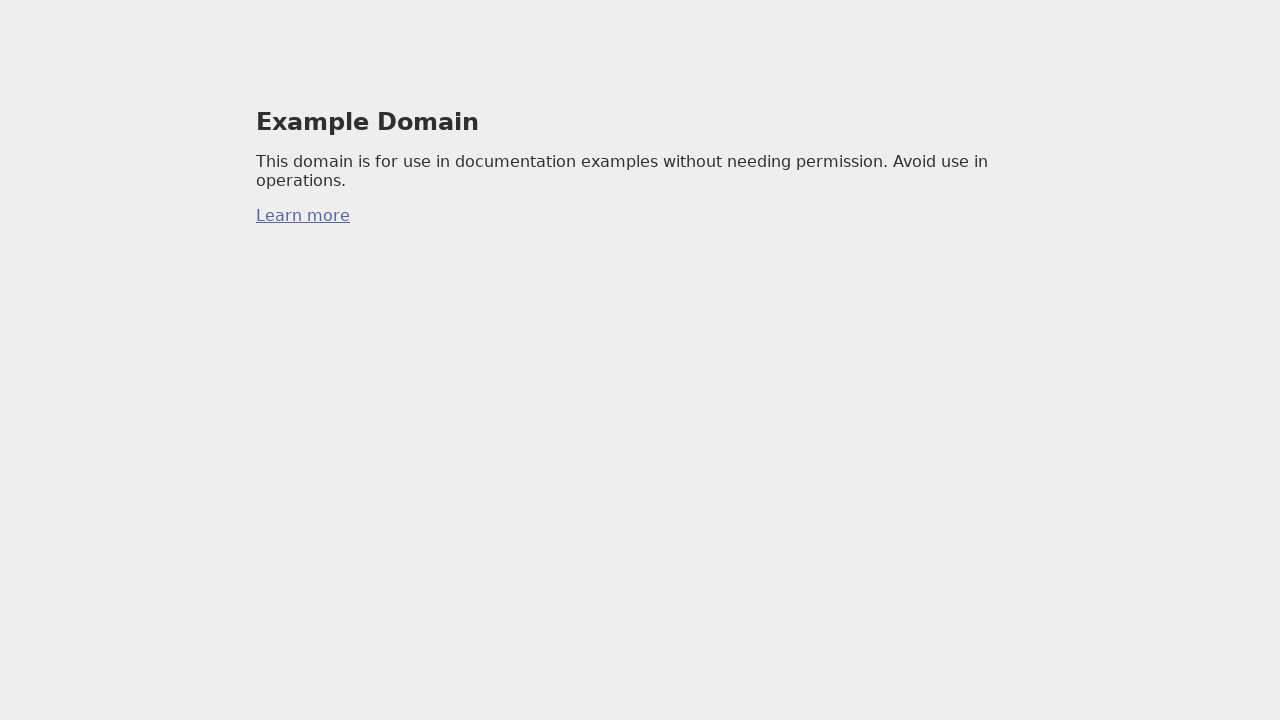

Found anchor element on example.com
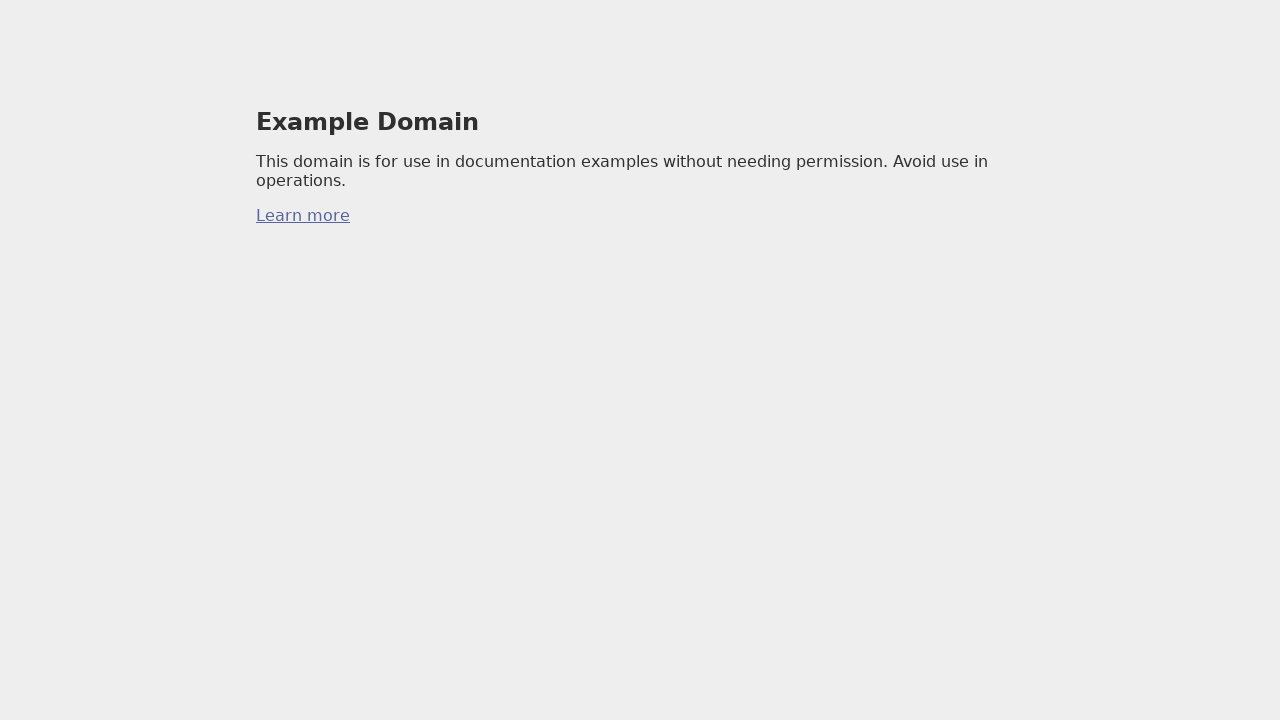

Clicked anchor element
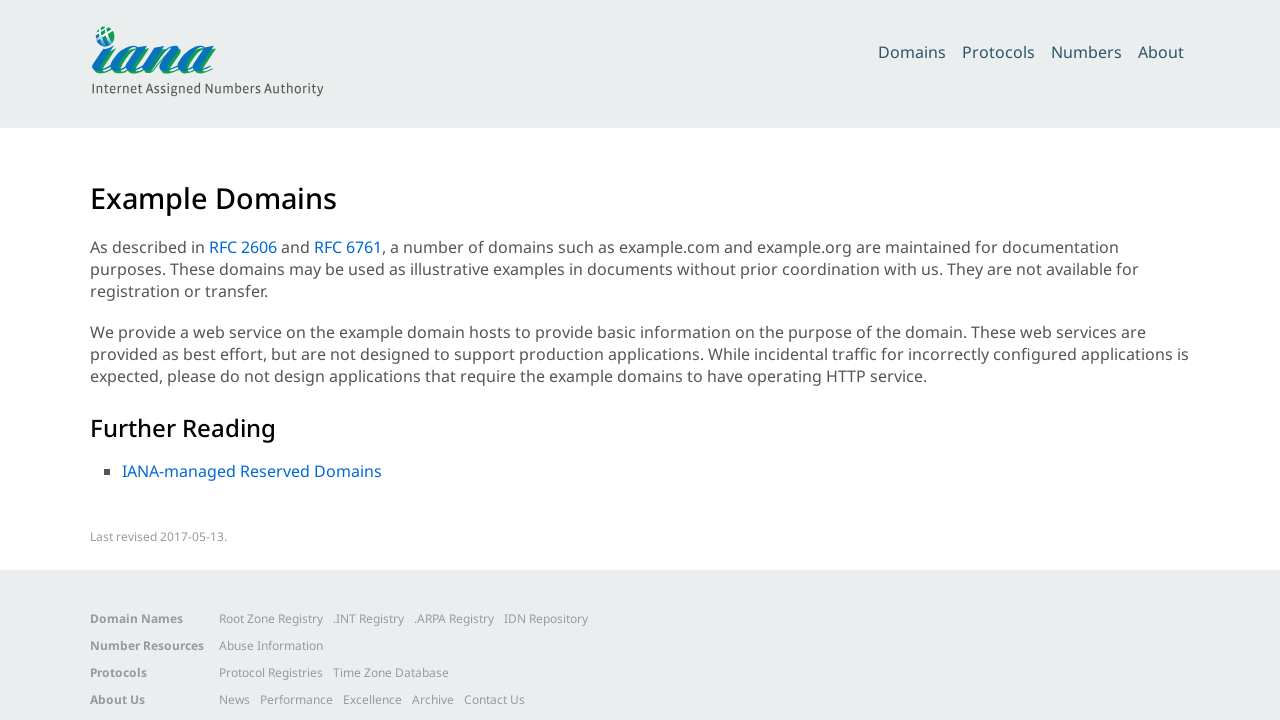

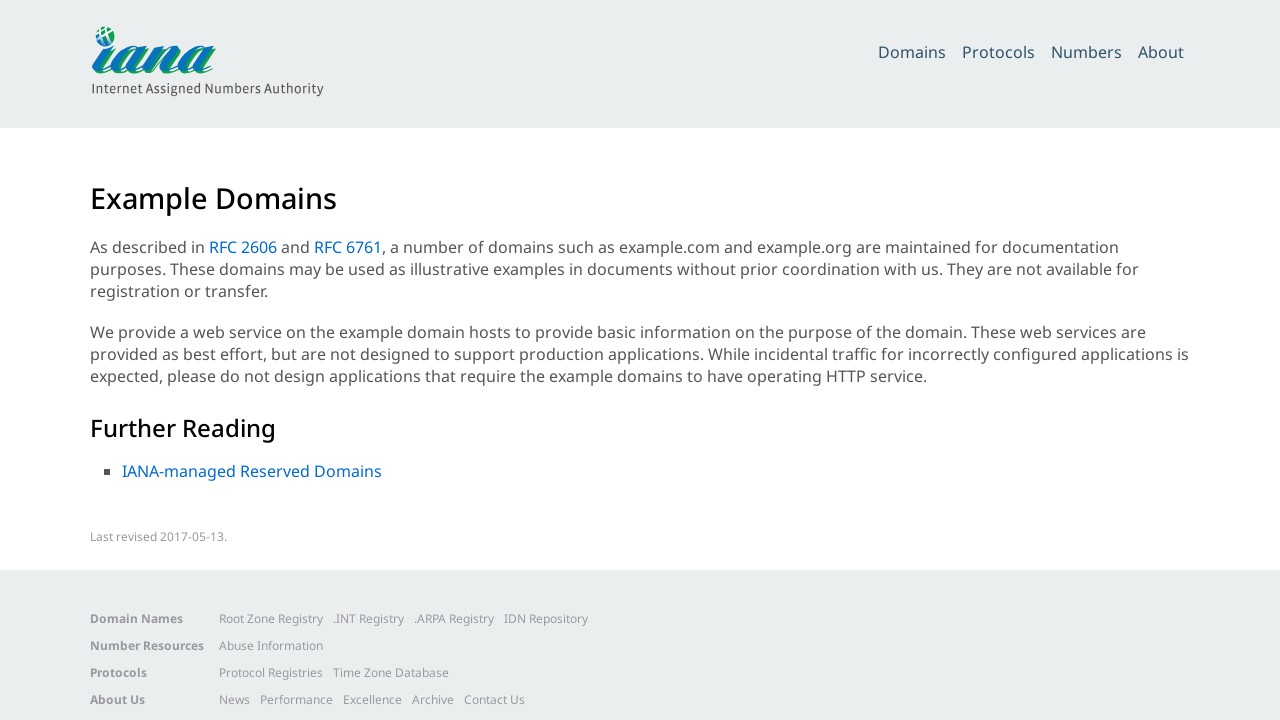